Tests the enable/disable functionality of UI elements on a dropdown practice page by clicking a trip type radio button and verifying the style attribute changes to indicate the element becomes enabled.

Starting URL: https://rahulshettyacademy.com/dropdownsPractise/

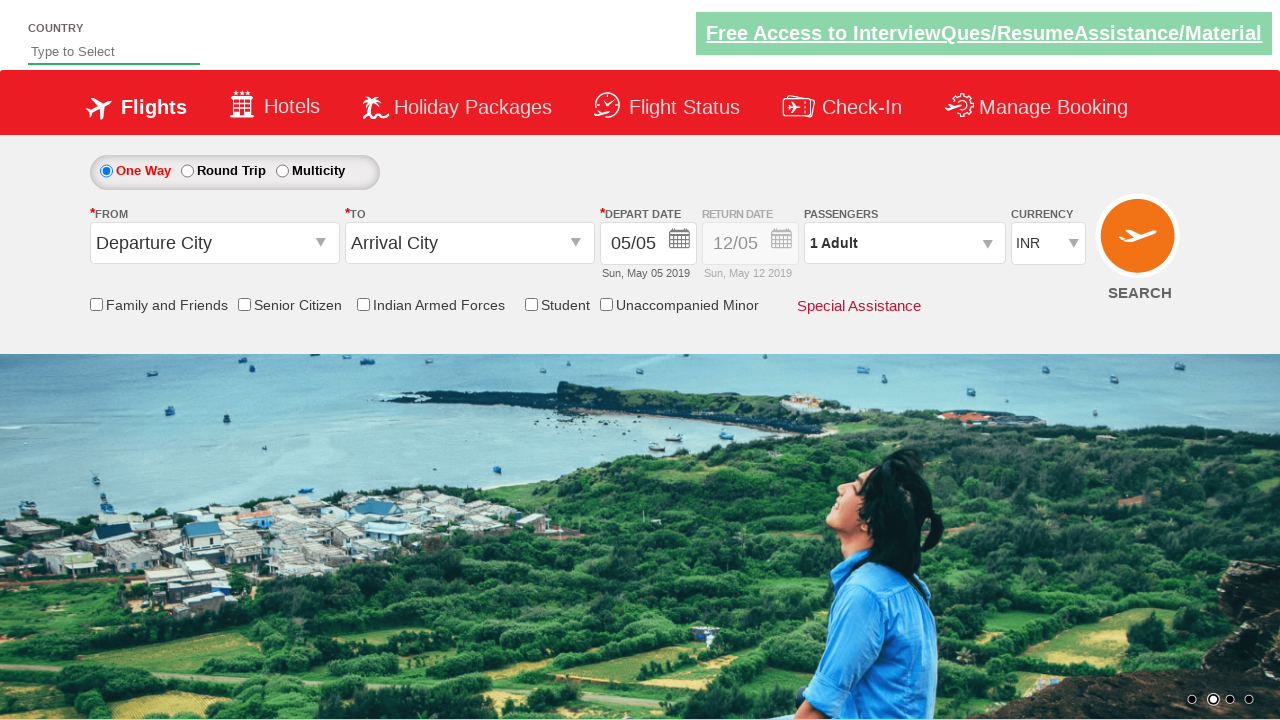

Retrieved initial style attribute of return date div
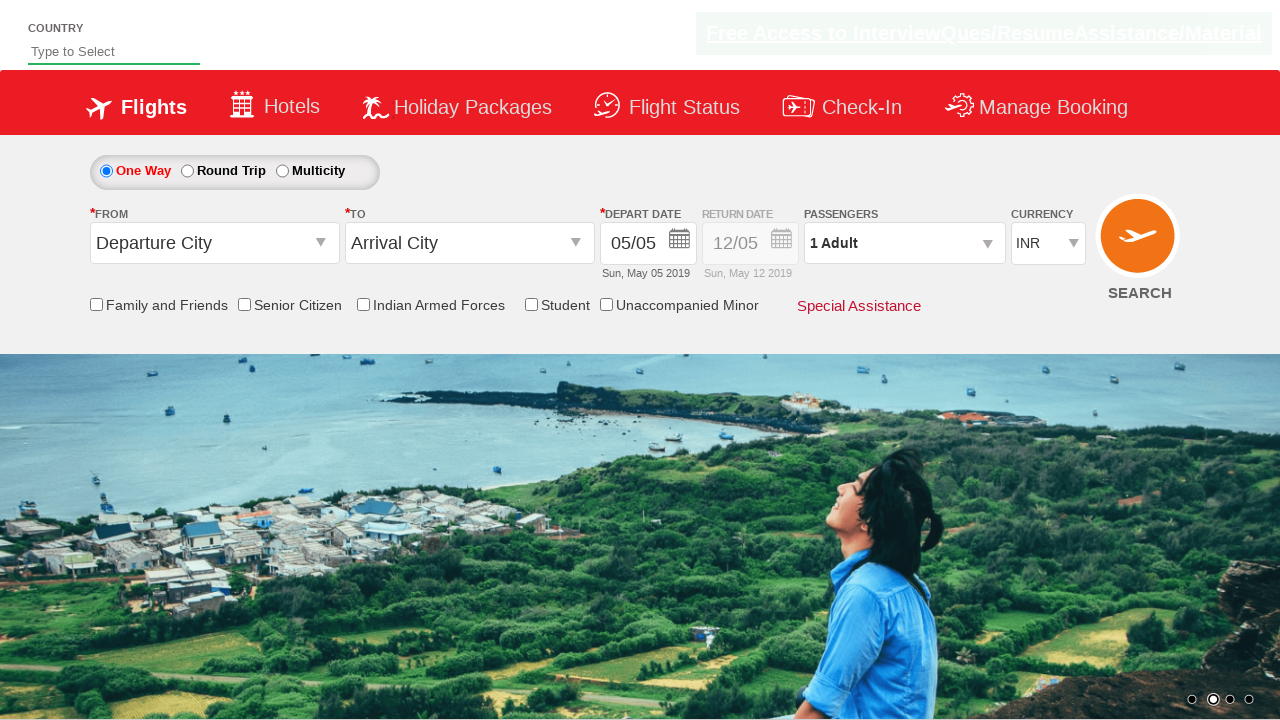

Clicked round trip radio button to enable return date field at (187, 171) on #ctl00_mainContent_rbtnl_Trip_1
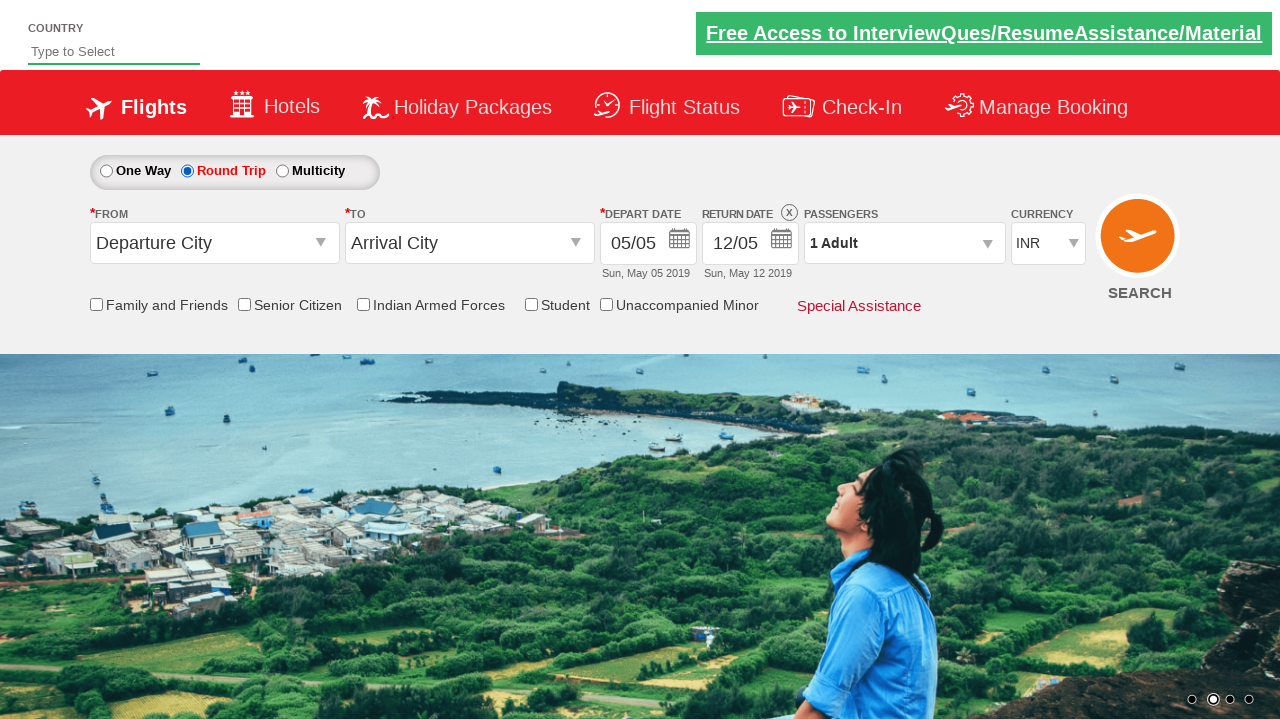

Retrieved updated style attribute of return date div after clicking round trip
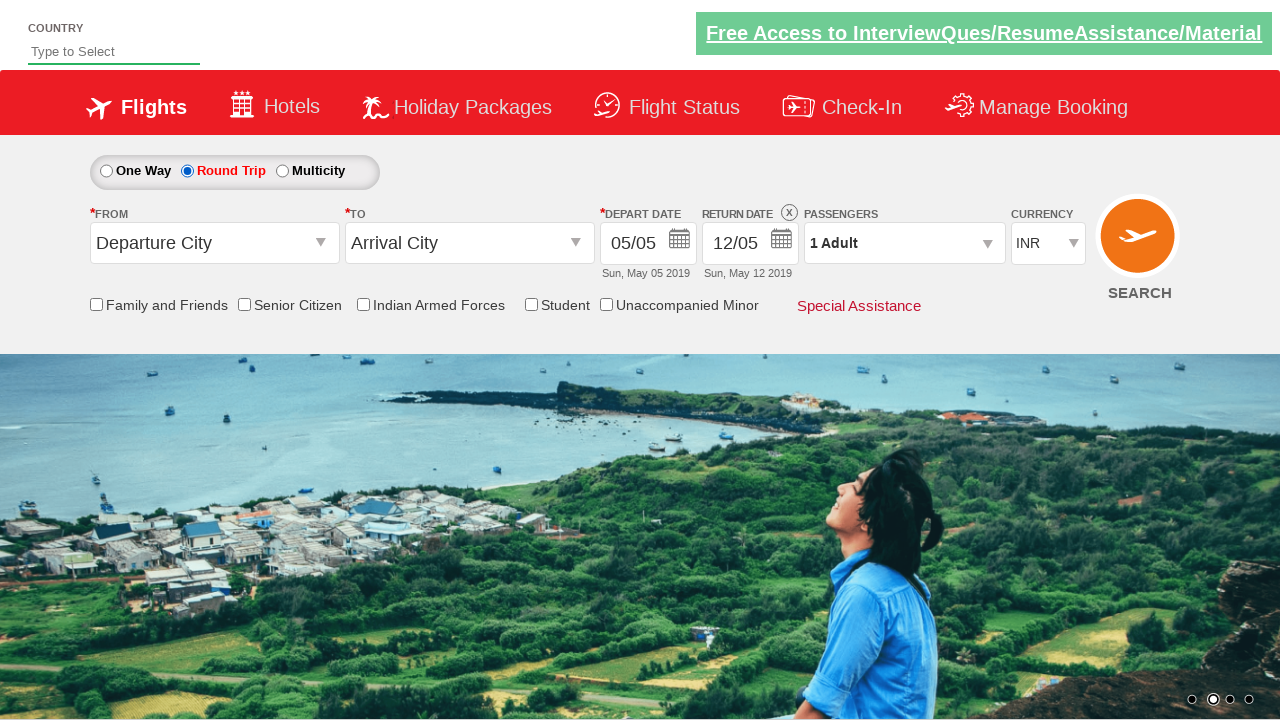

Verified return date div is now enabled with opacity: 1
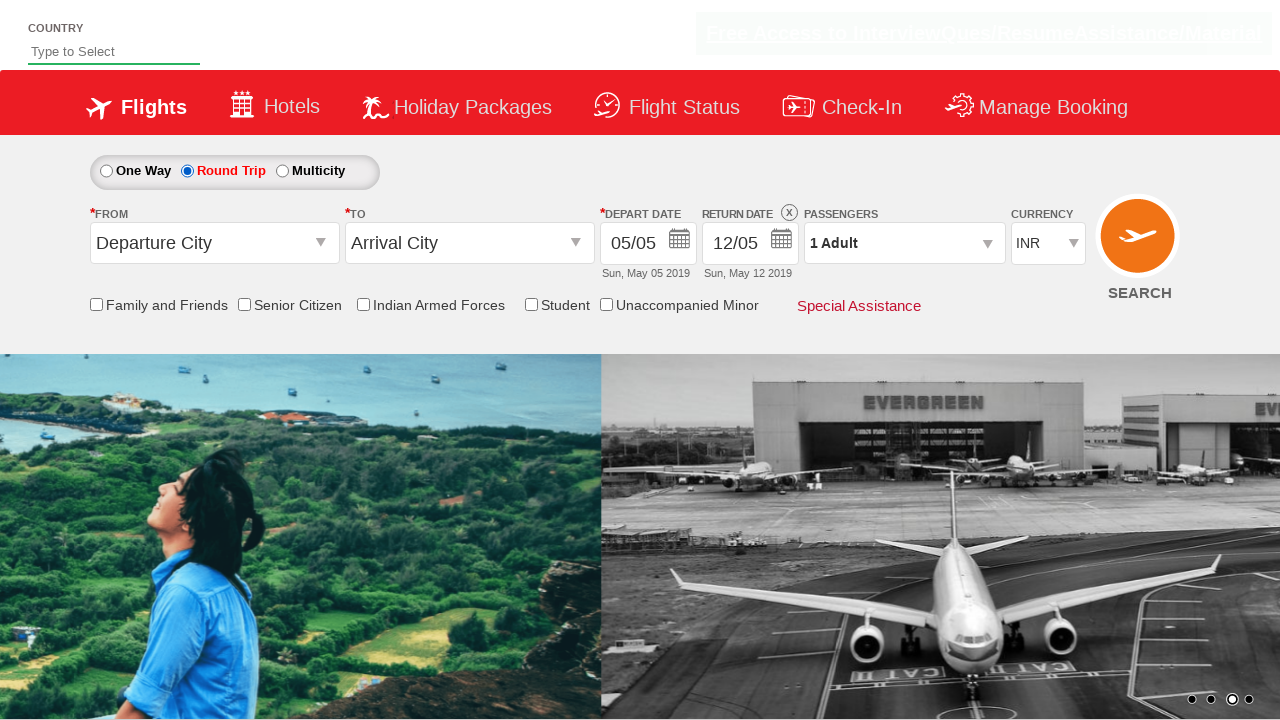

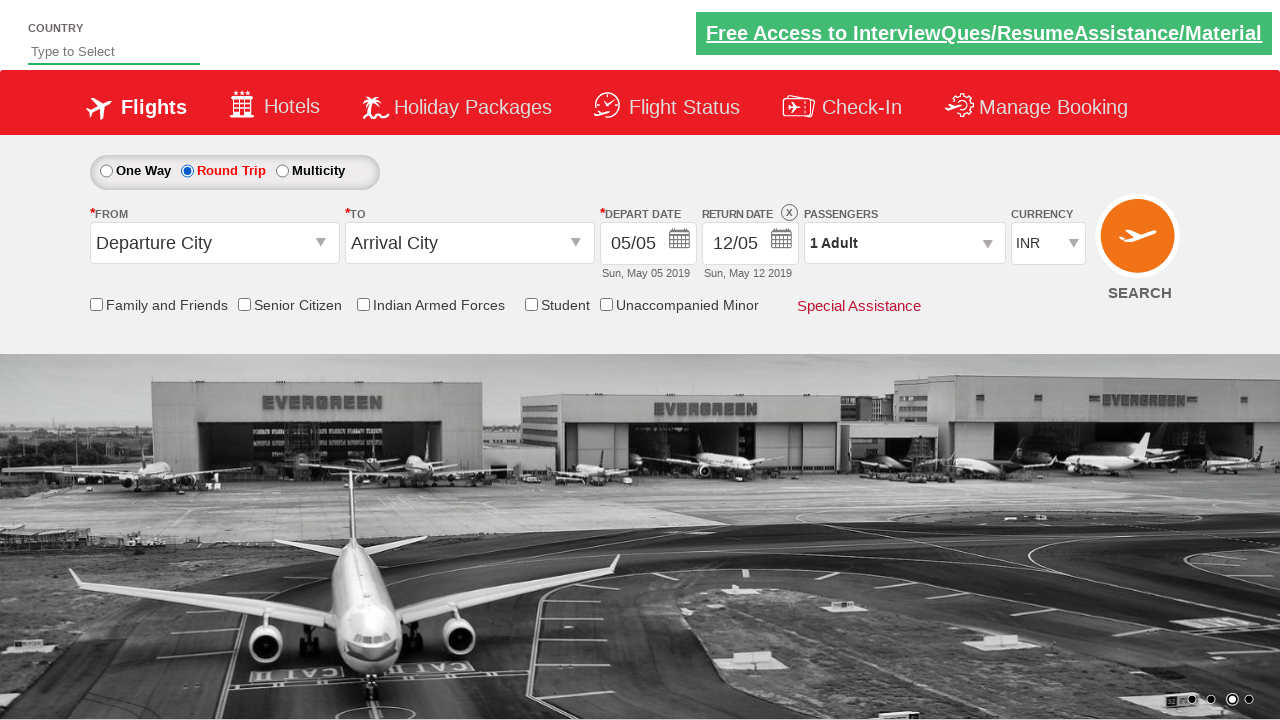